Navigates to QQ.com with mobile browser emulation and verifies that the page title exists

Starting URL: https://qq.com

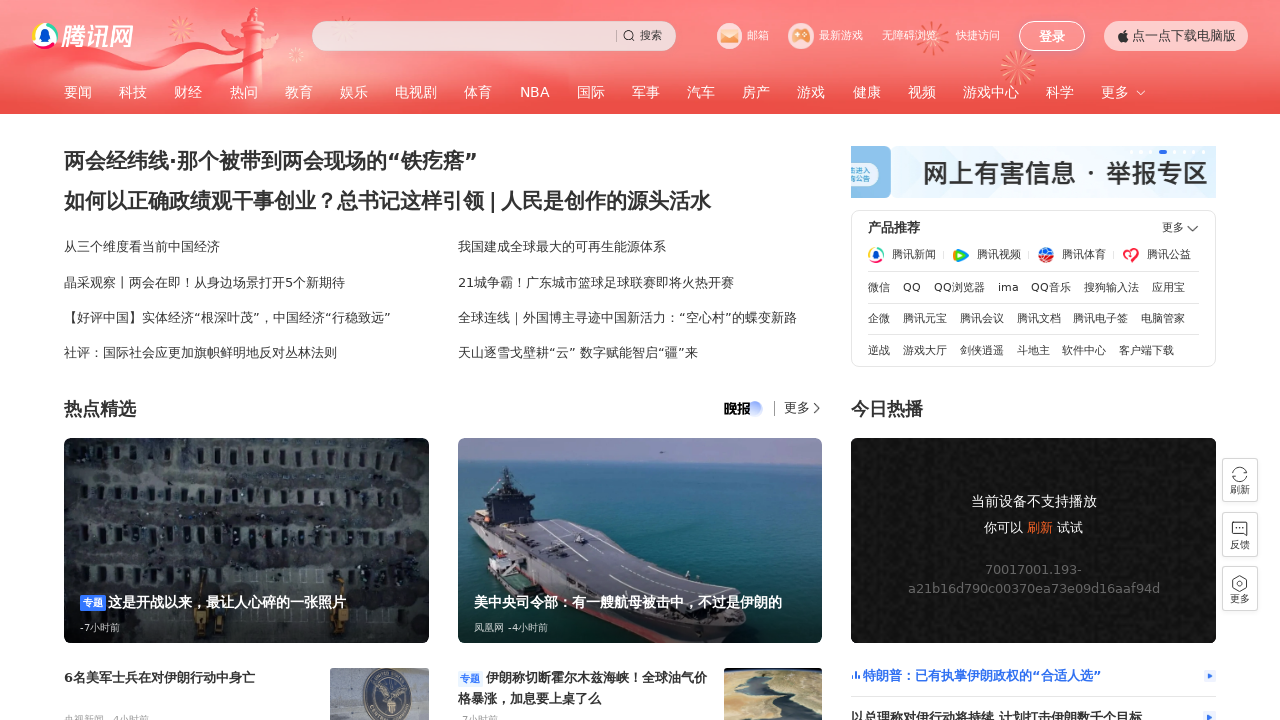

Waited for page to reach domcontentloaded state
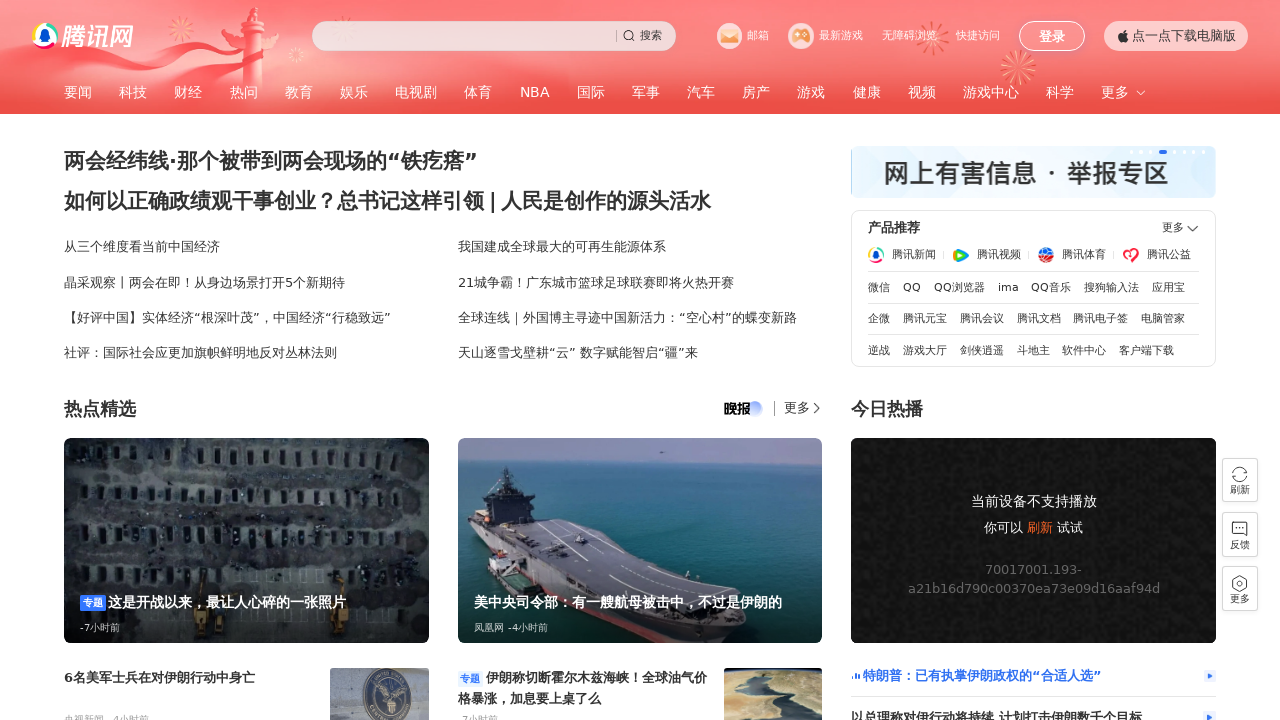

Retrieved page title
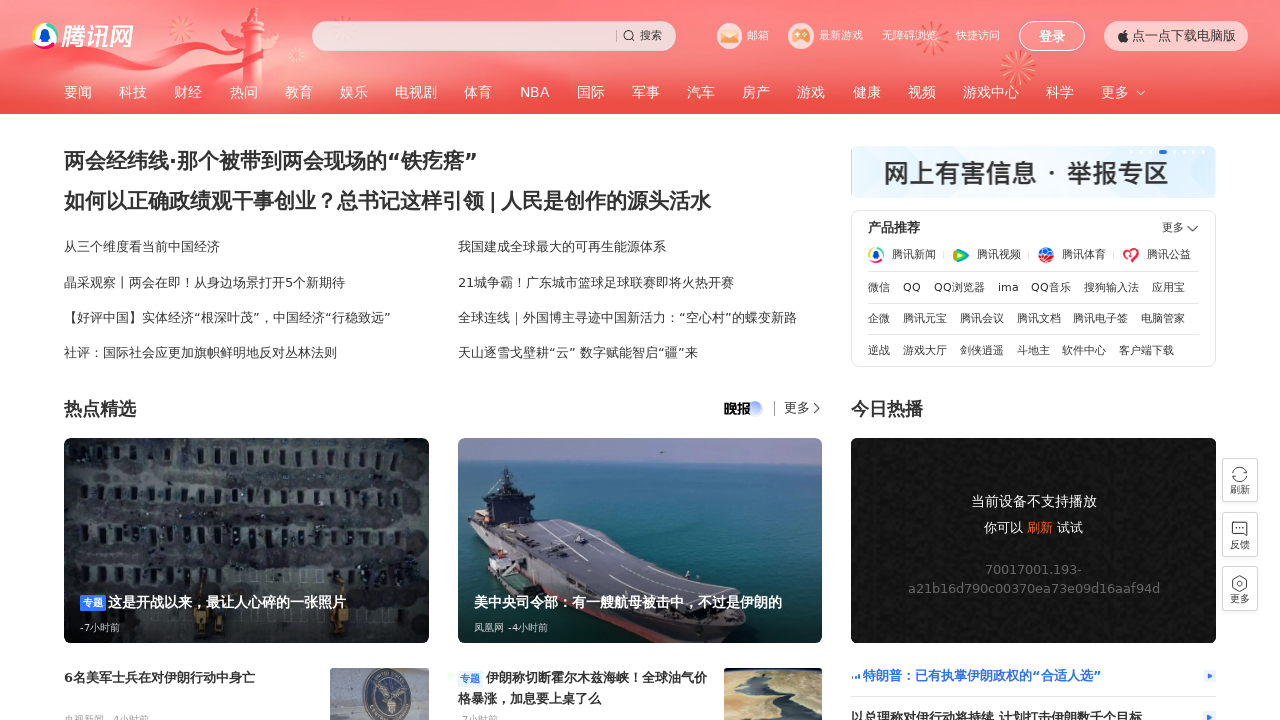

Verified that page title exists and is not empty
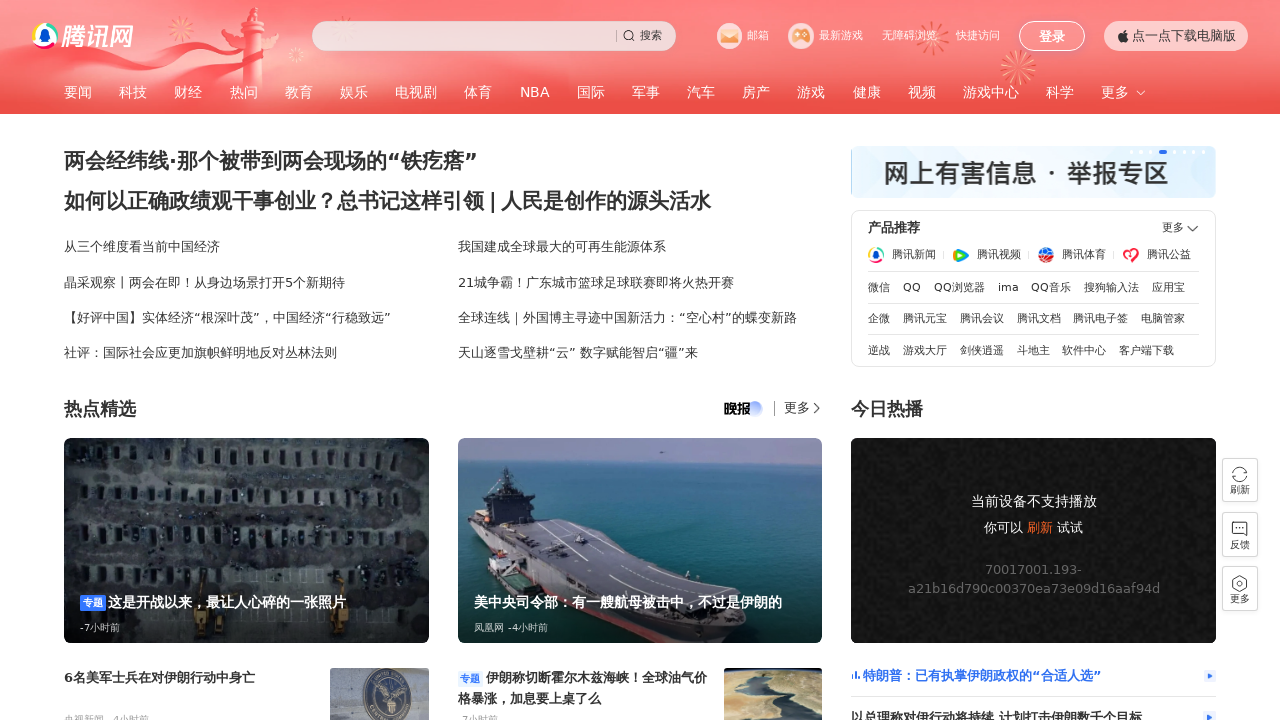

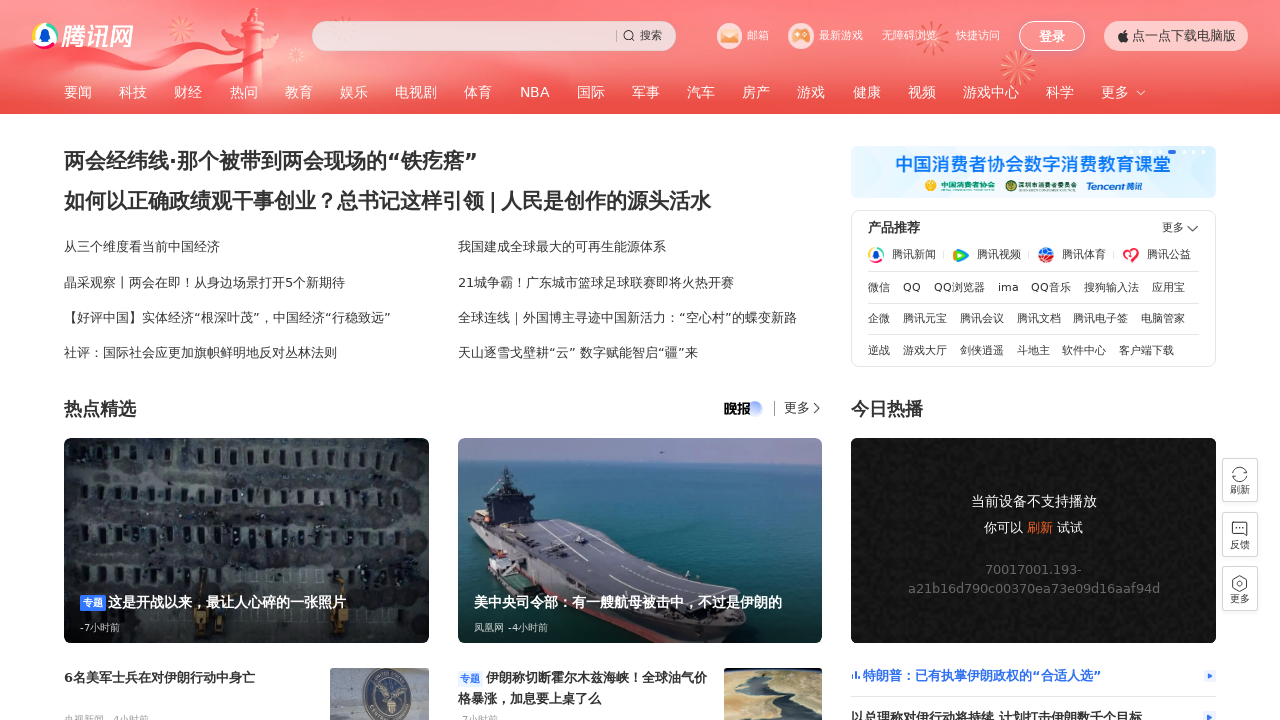